Tests JavaScript prompt dialog by clicking the prompt button, entering text, and accepting

Starting URL: http://practice.cydeo.com/javascript_alerts

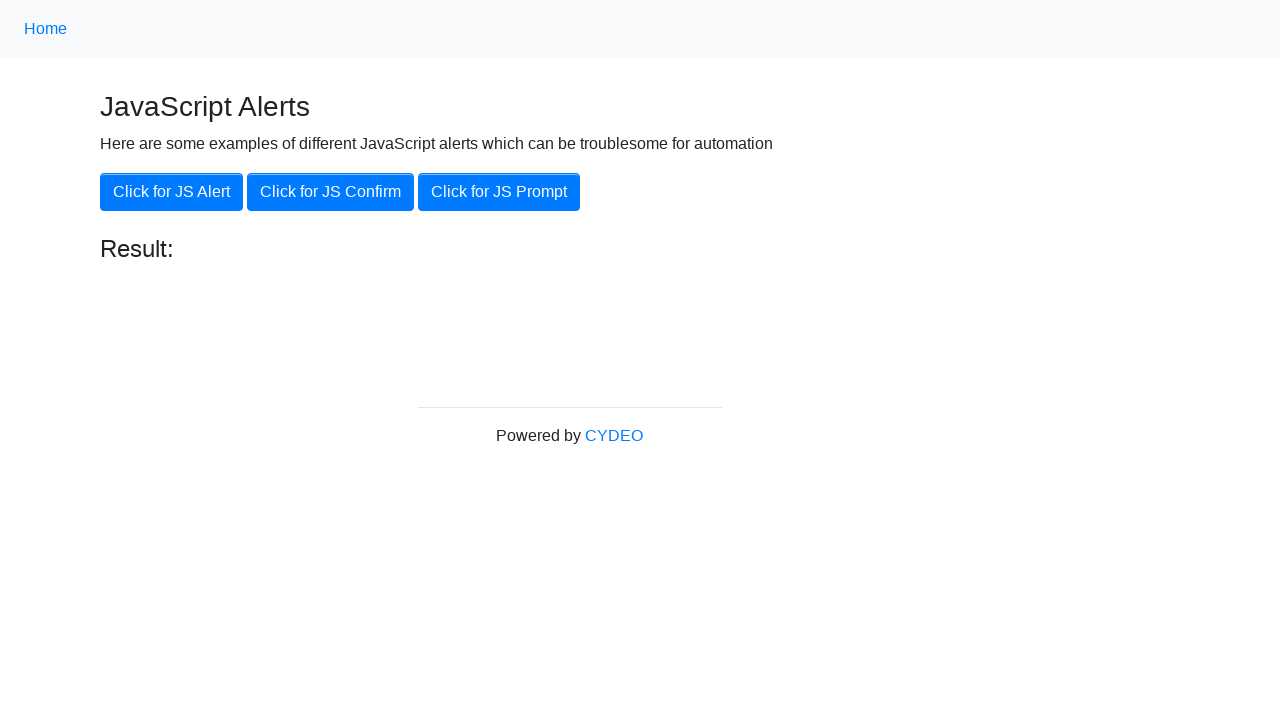

Set up dialog handler to accept prompt with text 'hello'
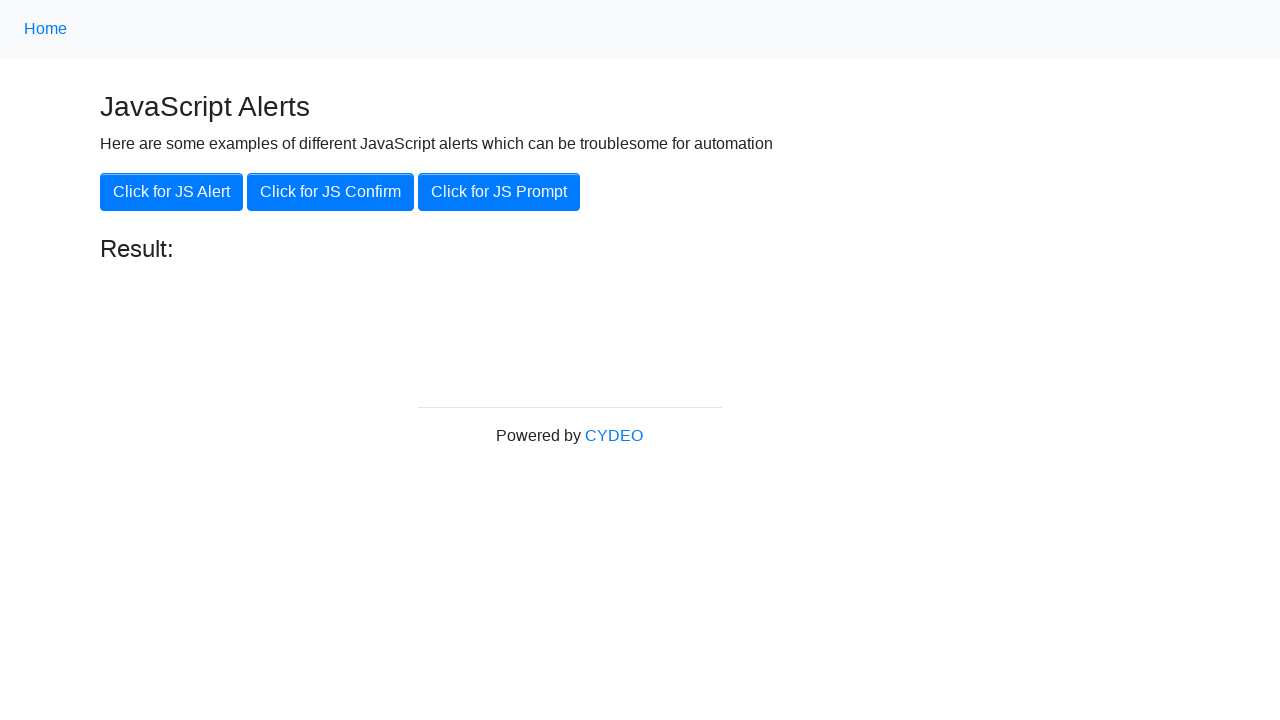

Clicked the prompt button at (499, 192) on xpath=//*[@id='content']/div/button[3]
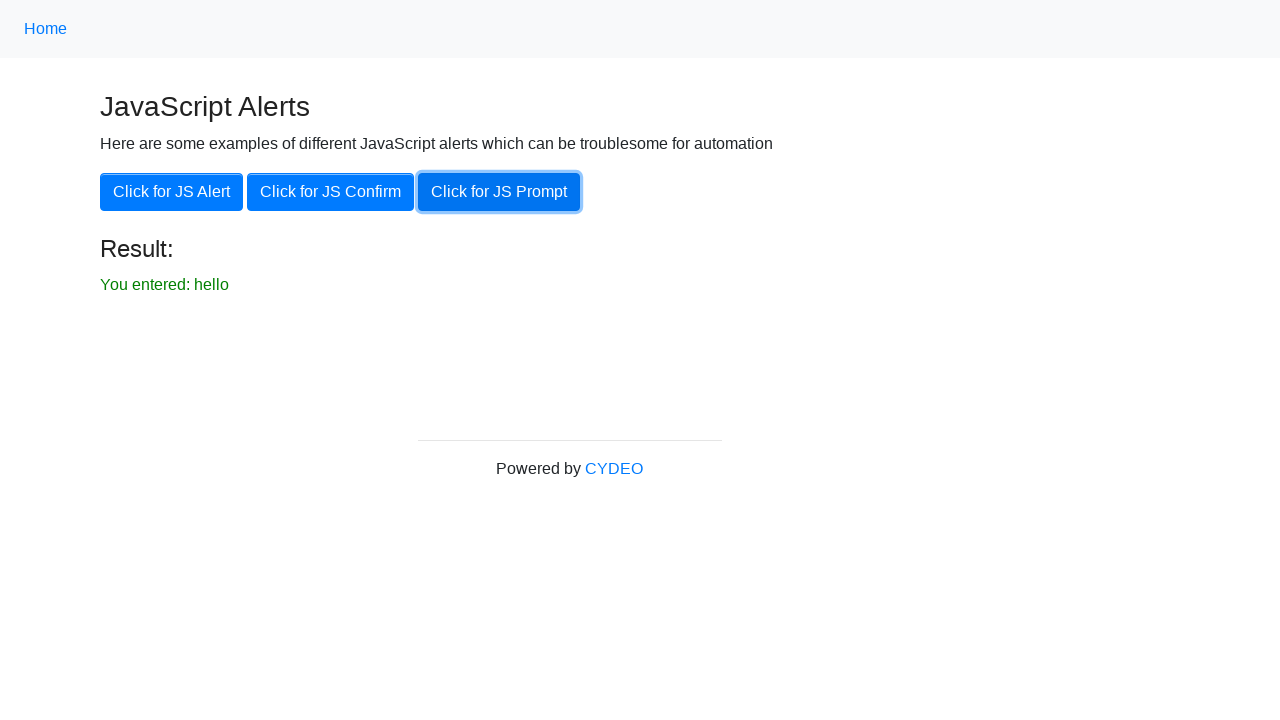

Located result element
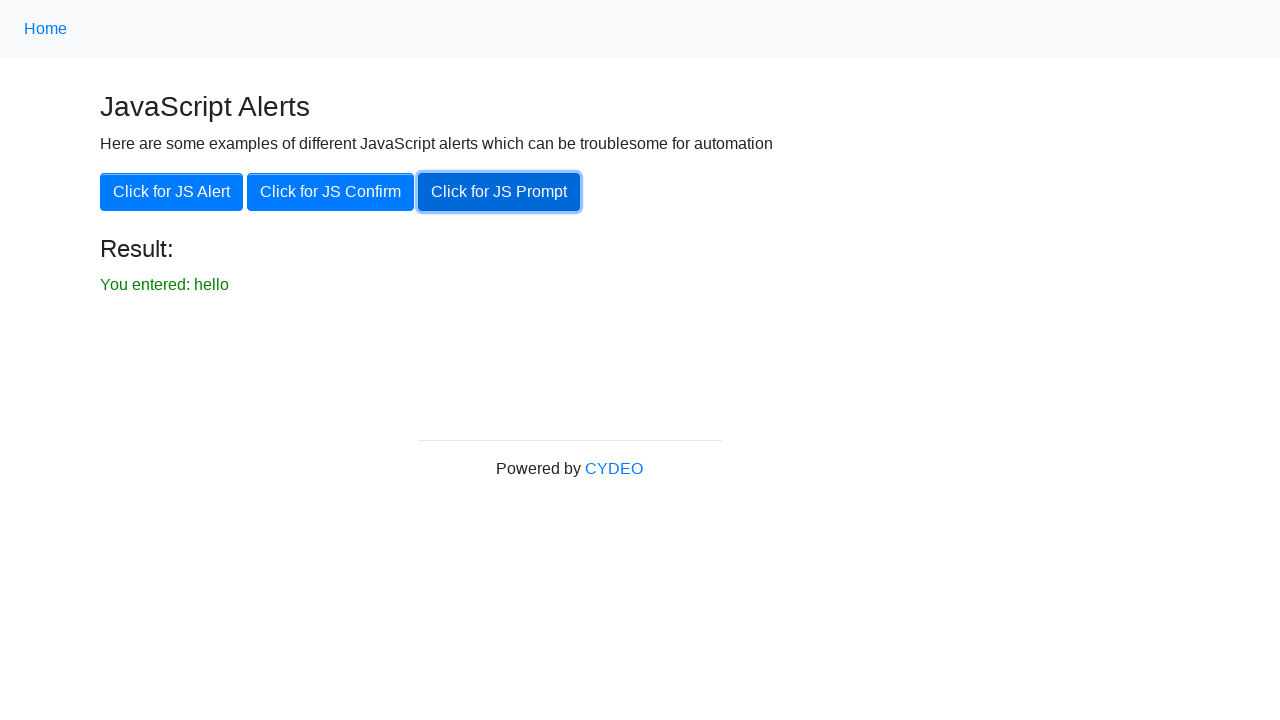

Verified result text shows 'You entered: hello'
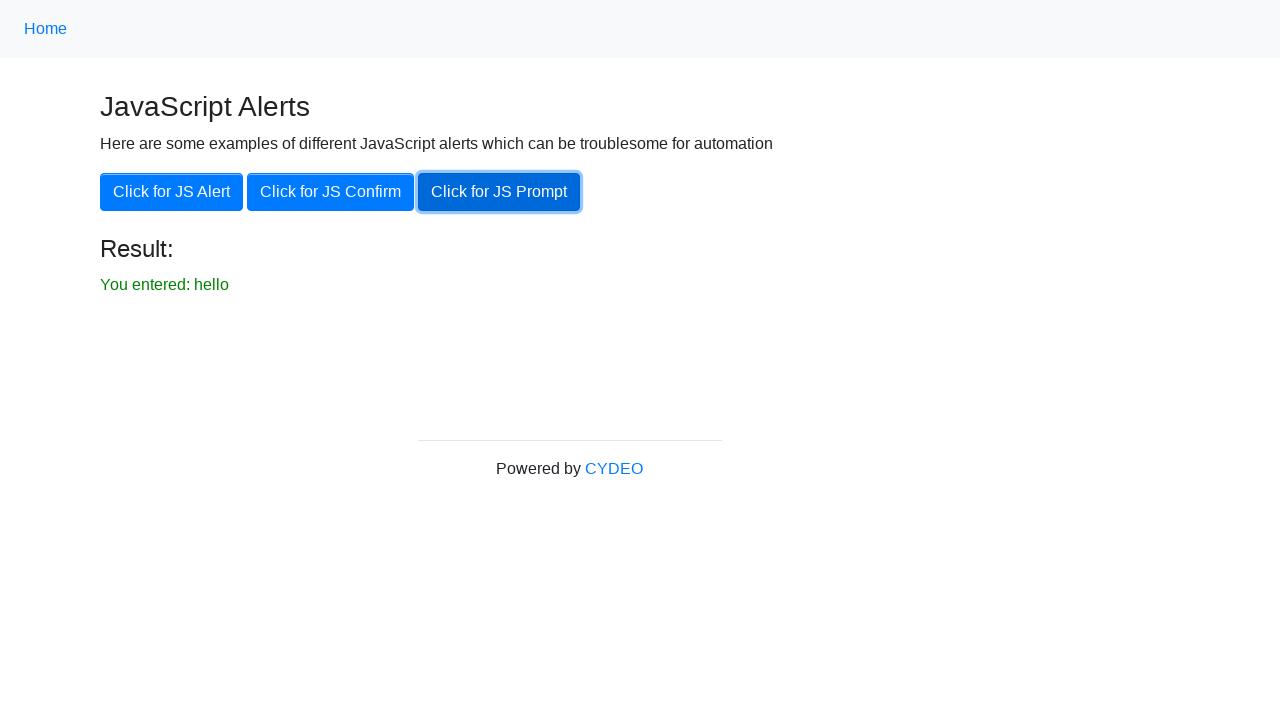

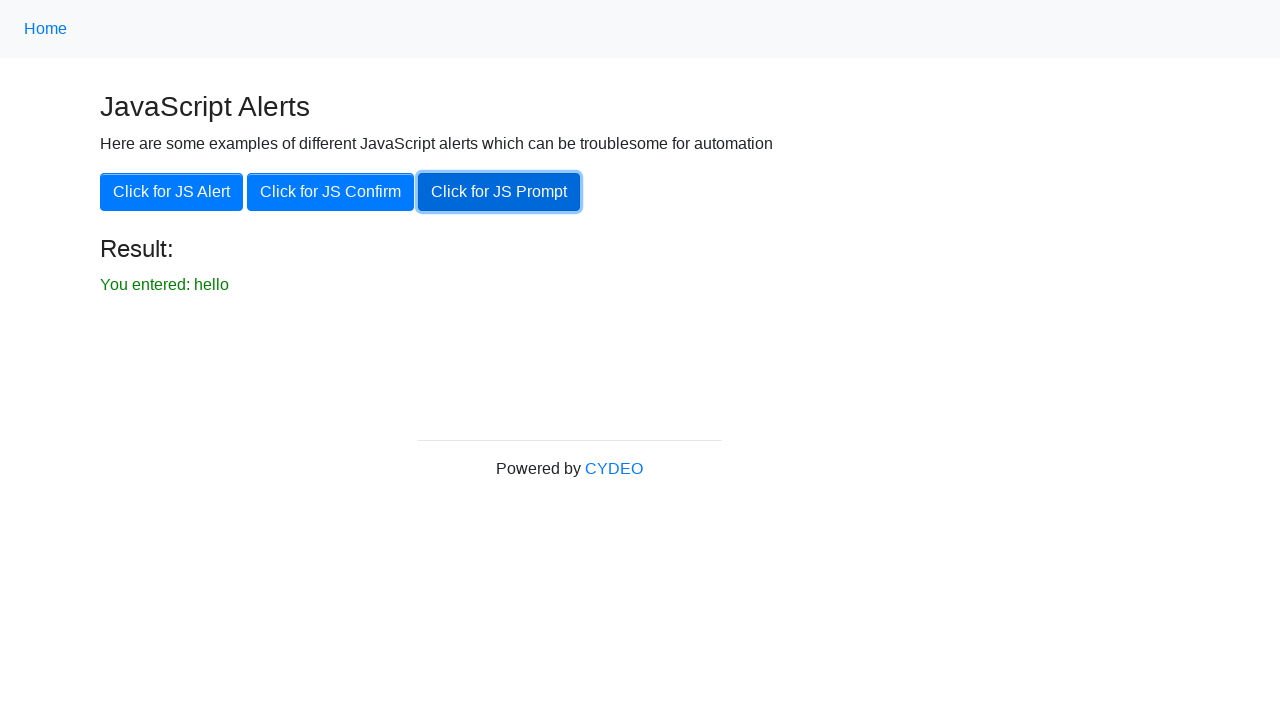